Tests iframe handling by switching between single and nested frames

Starting URL: https://demo.automationtesting.in/Frames.html

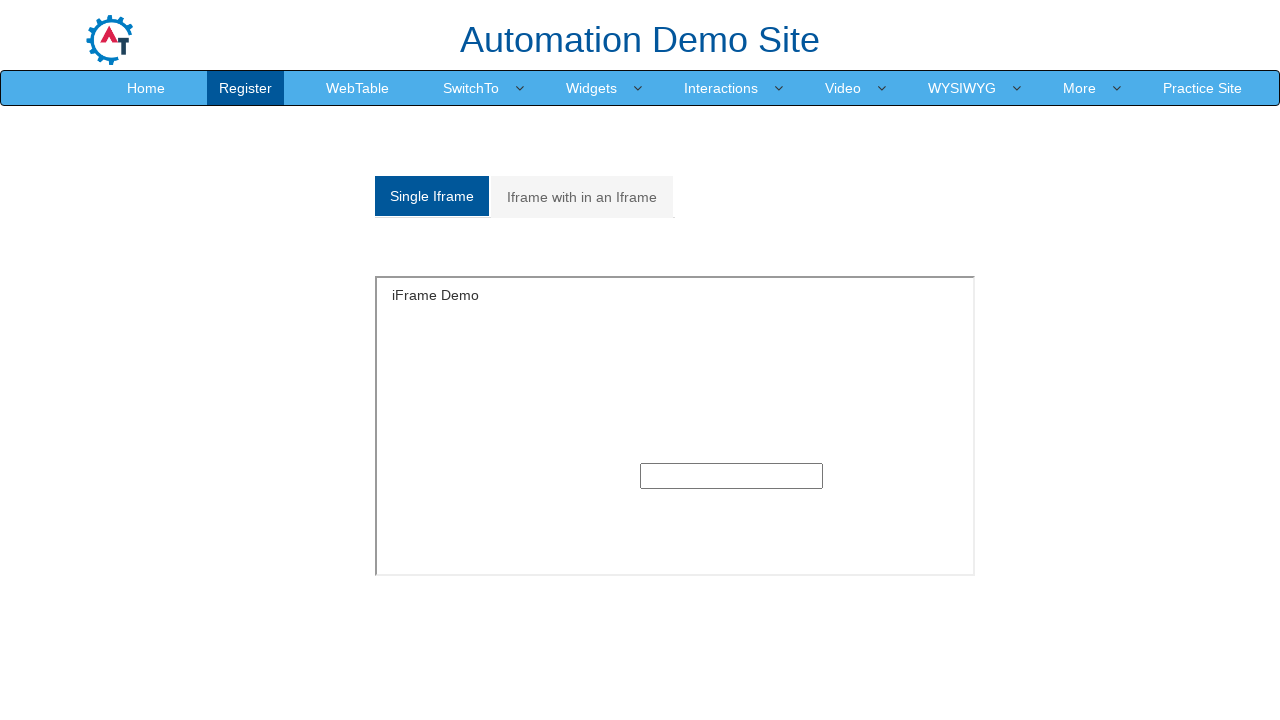

Located single frame element with id 'singleframe'
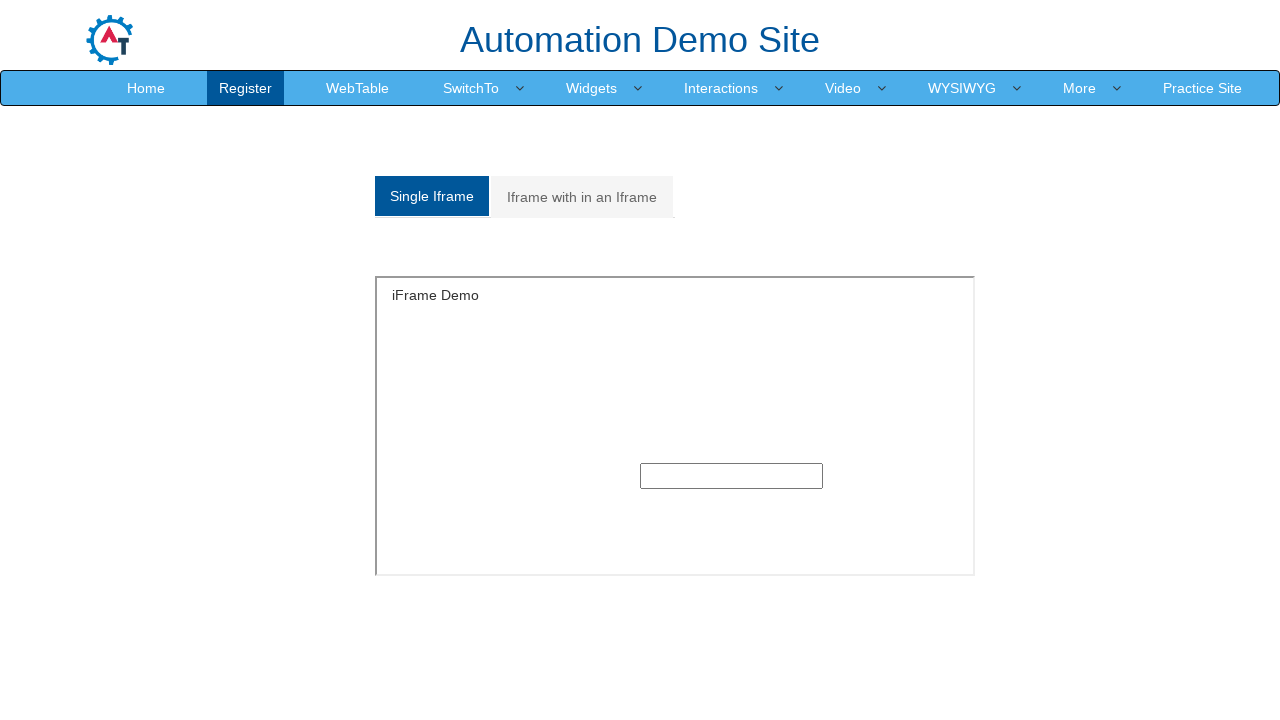

Text input field in single frame is ready
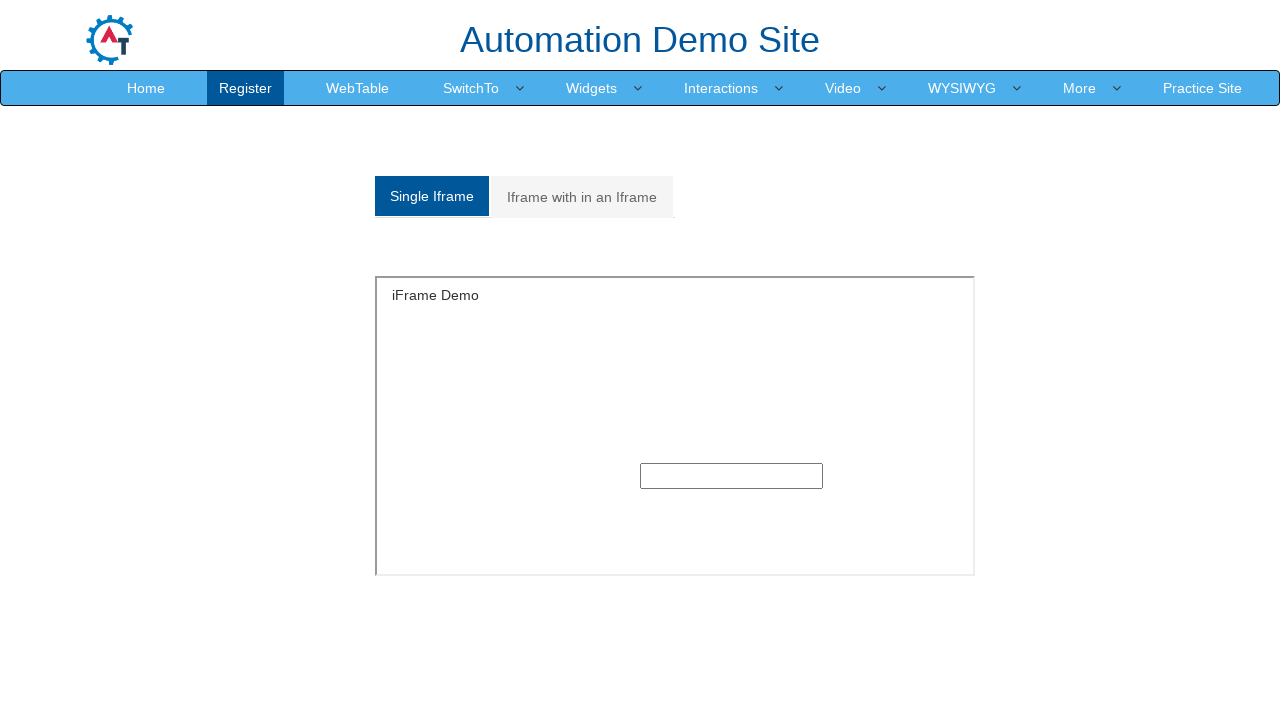

Clicked on nested frames tab at (582, 197) on a[href='#Multiple']
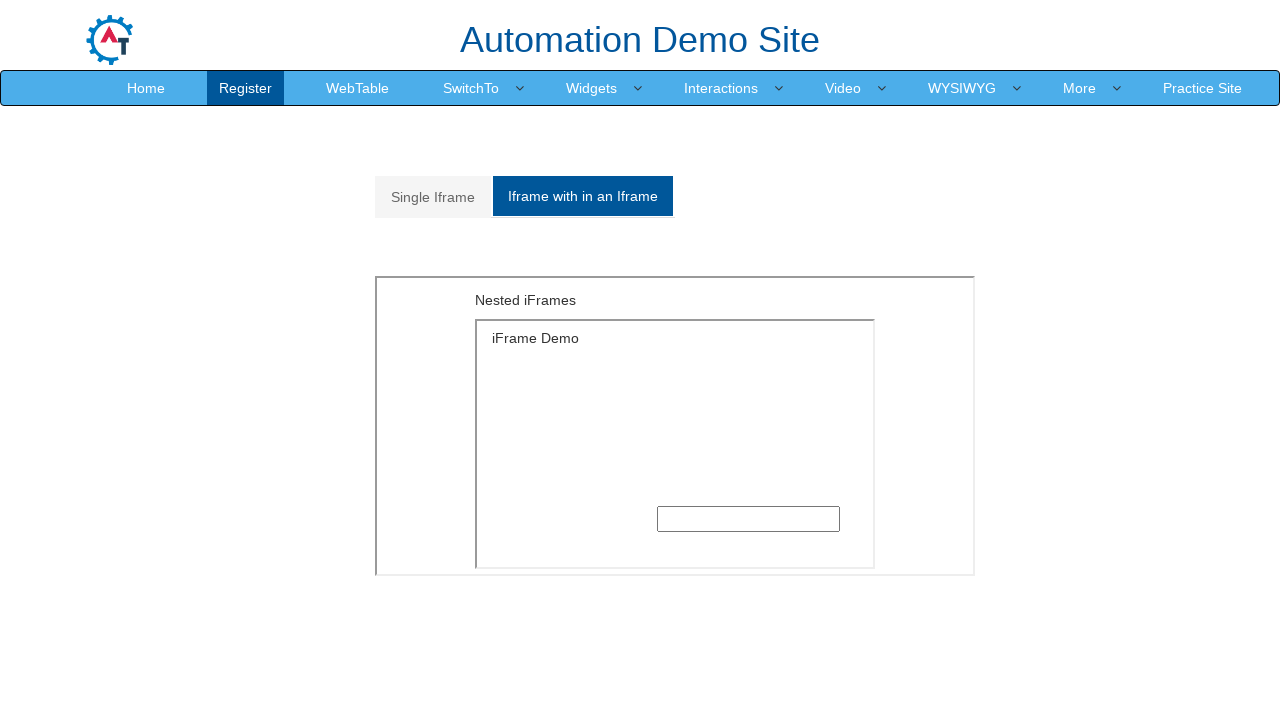

Located outer iframe with src 'MultipleFrames.html'
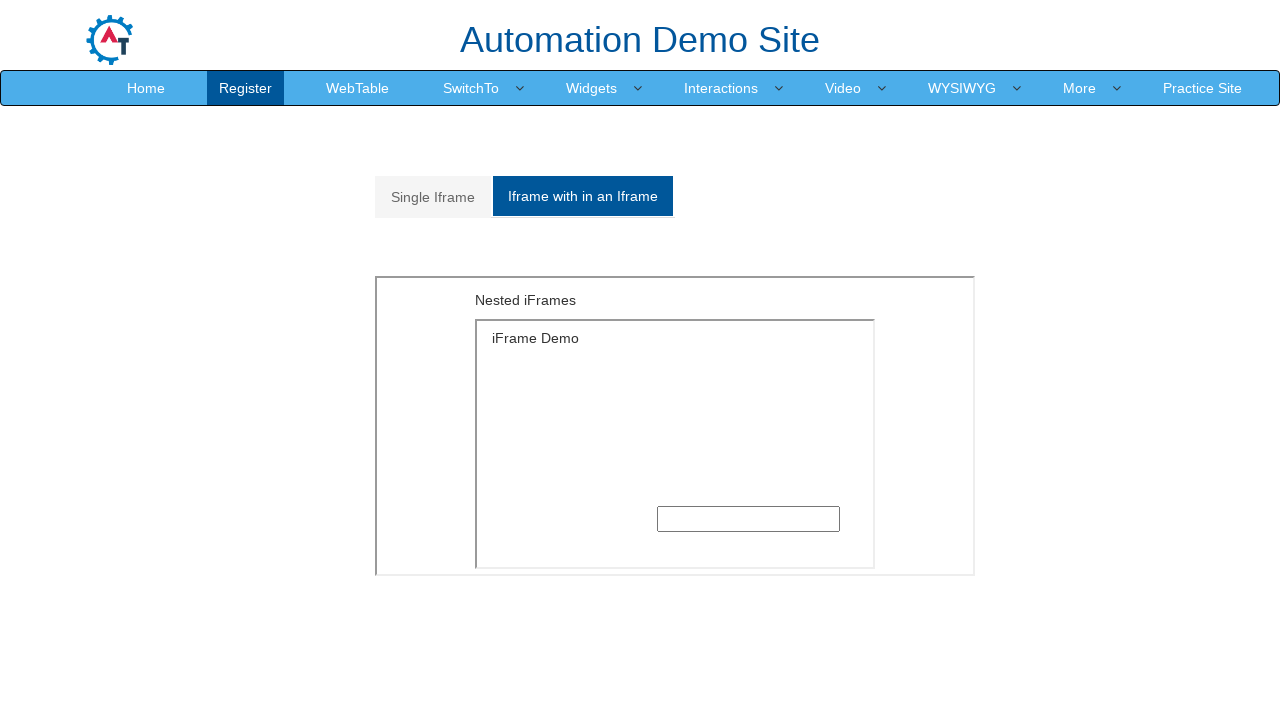

Located inner iframe with src 'SingleFrame.html' inside outer frame
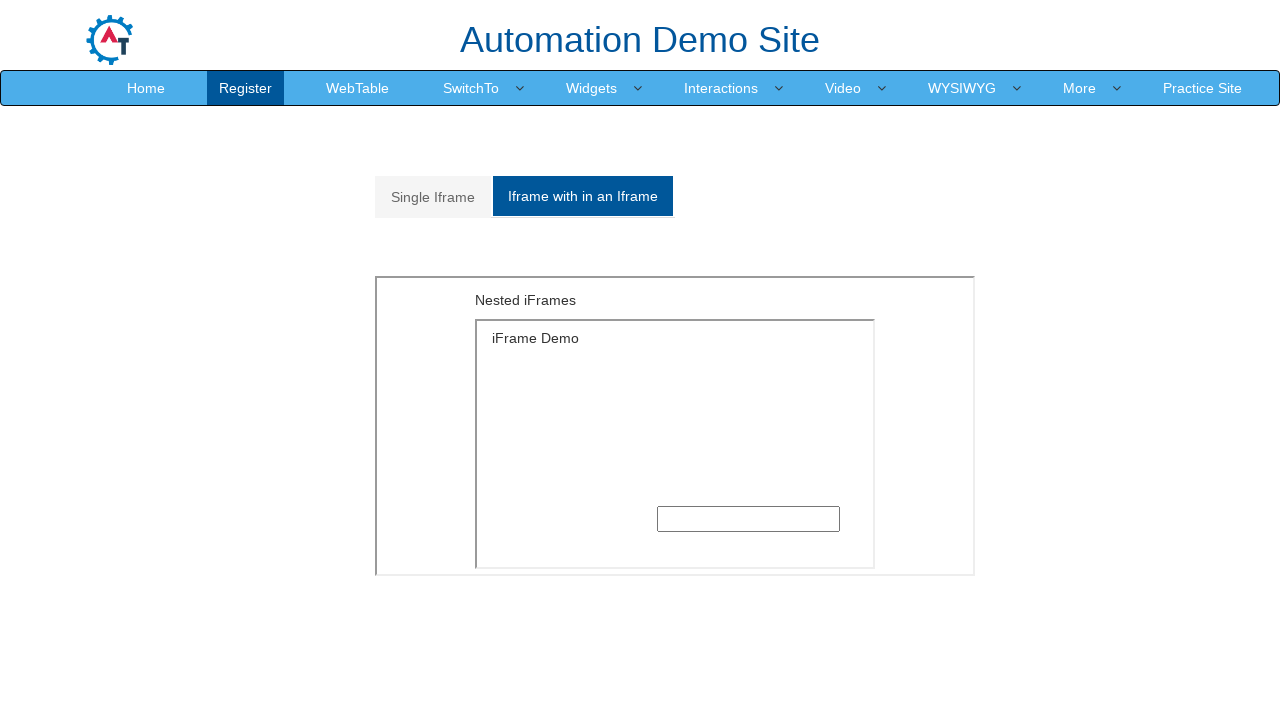

Text input field in nested iframe is ready
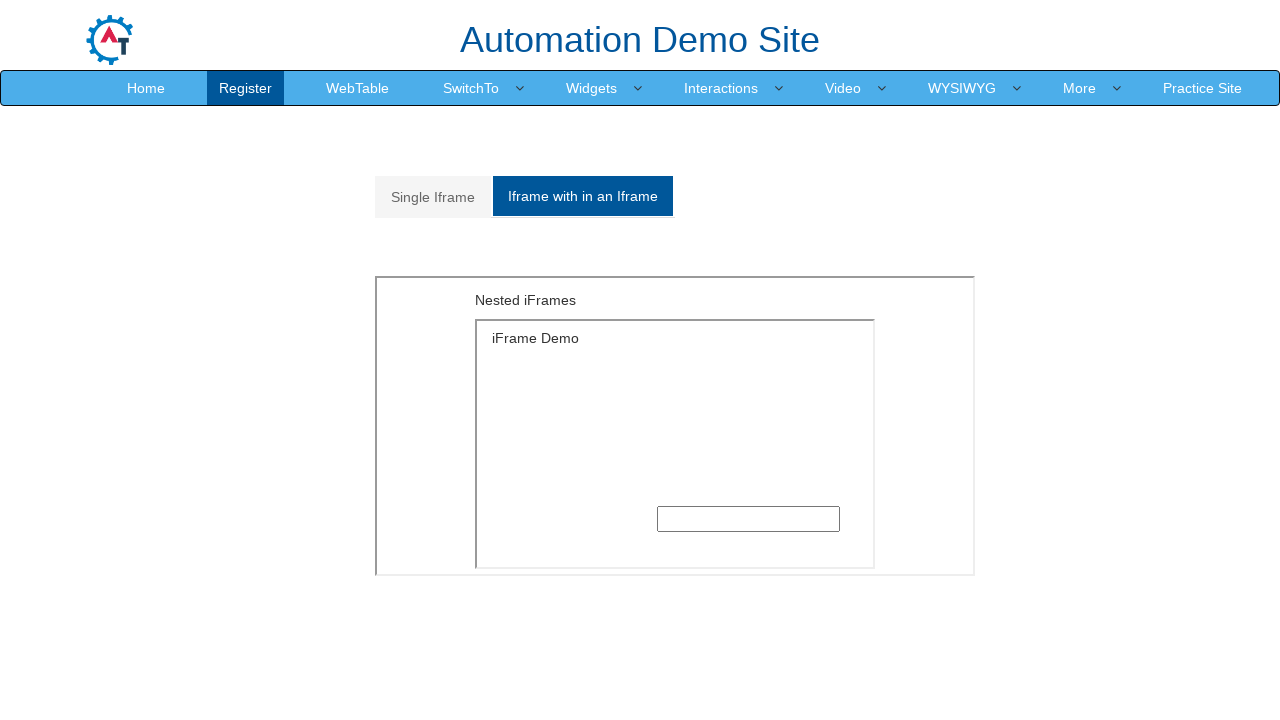

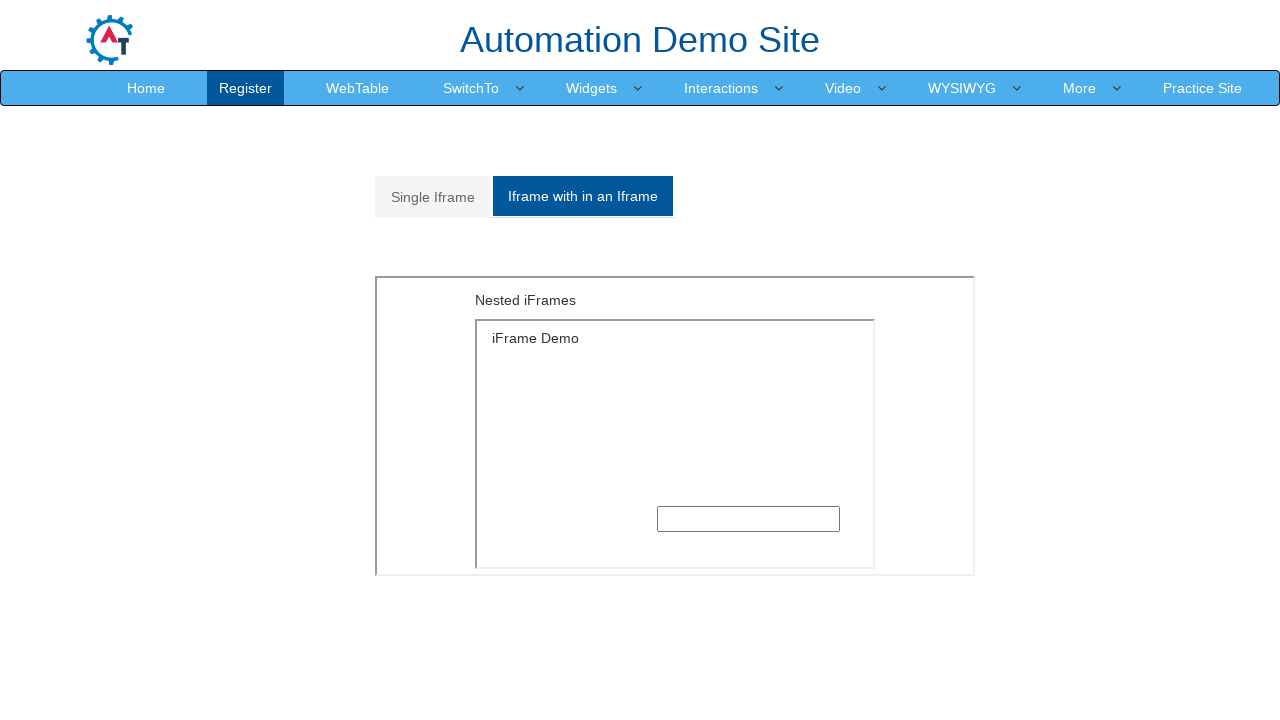